Tests three types of button interactions on a demo page: double-click, right-click (context click), and regular click, then verifies that confirmation messages appear for each action.

Starting URL: https://demoqa.com/buttons

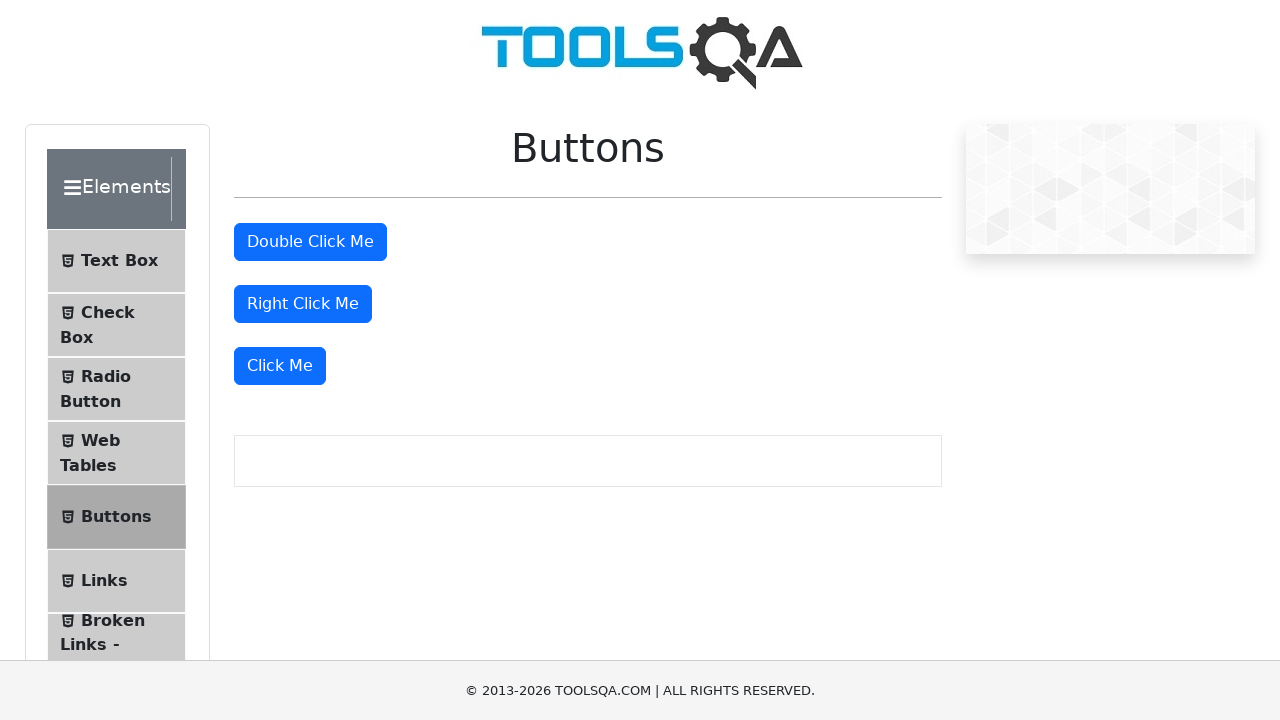

Waited for double-click button to load
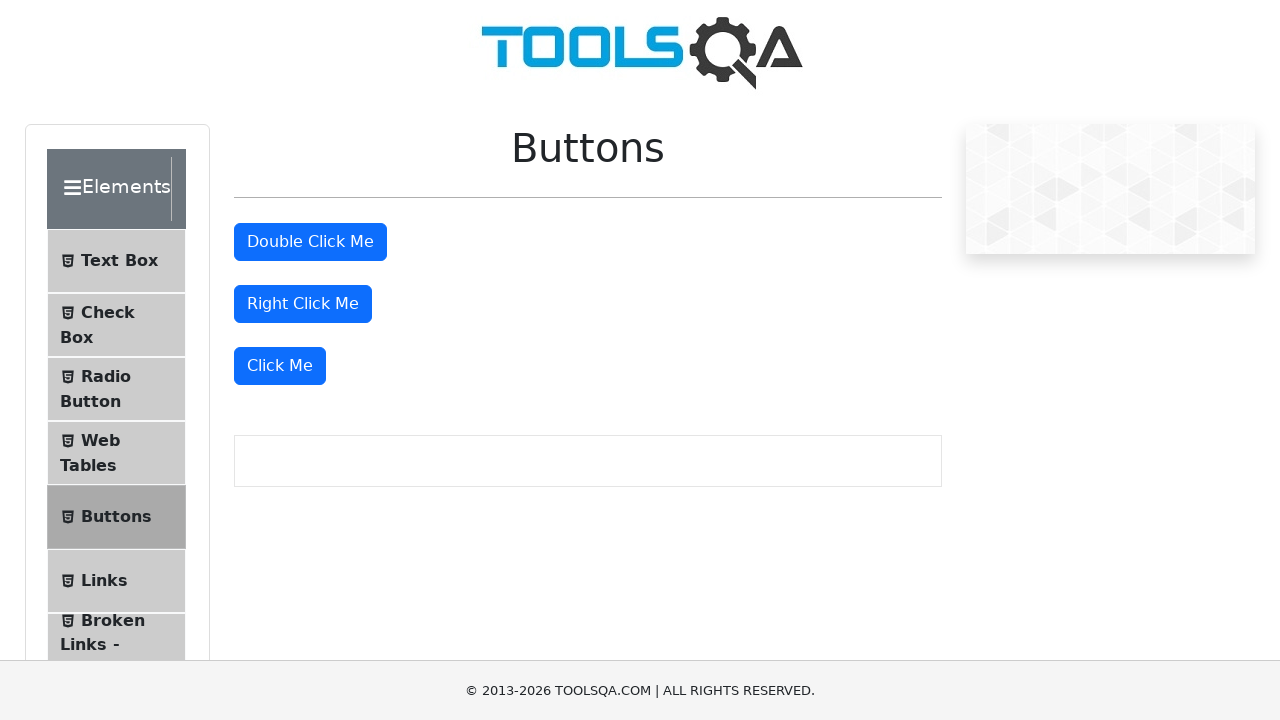

Double-clicked the double-click button at (310, 242) on #doubleClickBtn
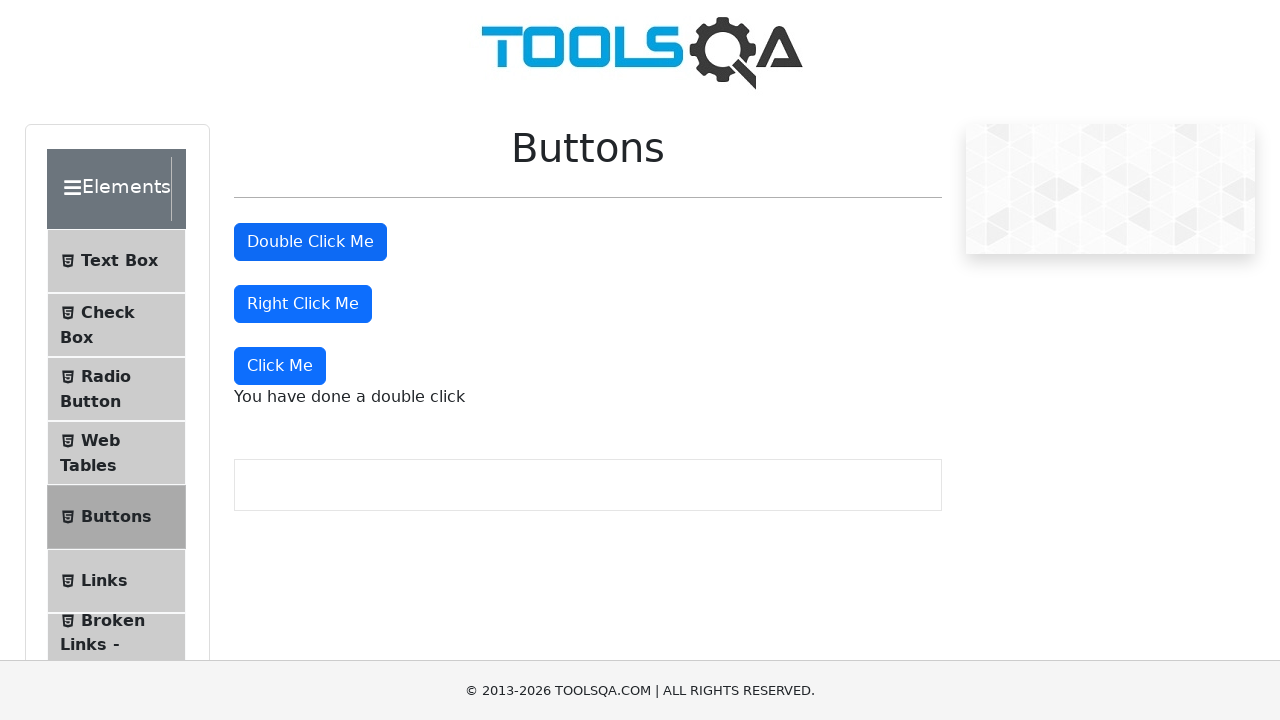

Verified double-click confirmation message appeared
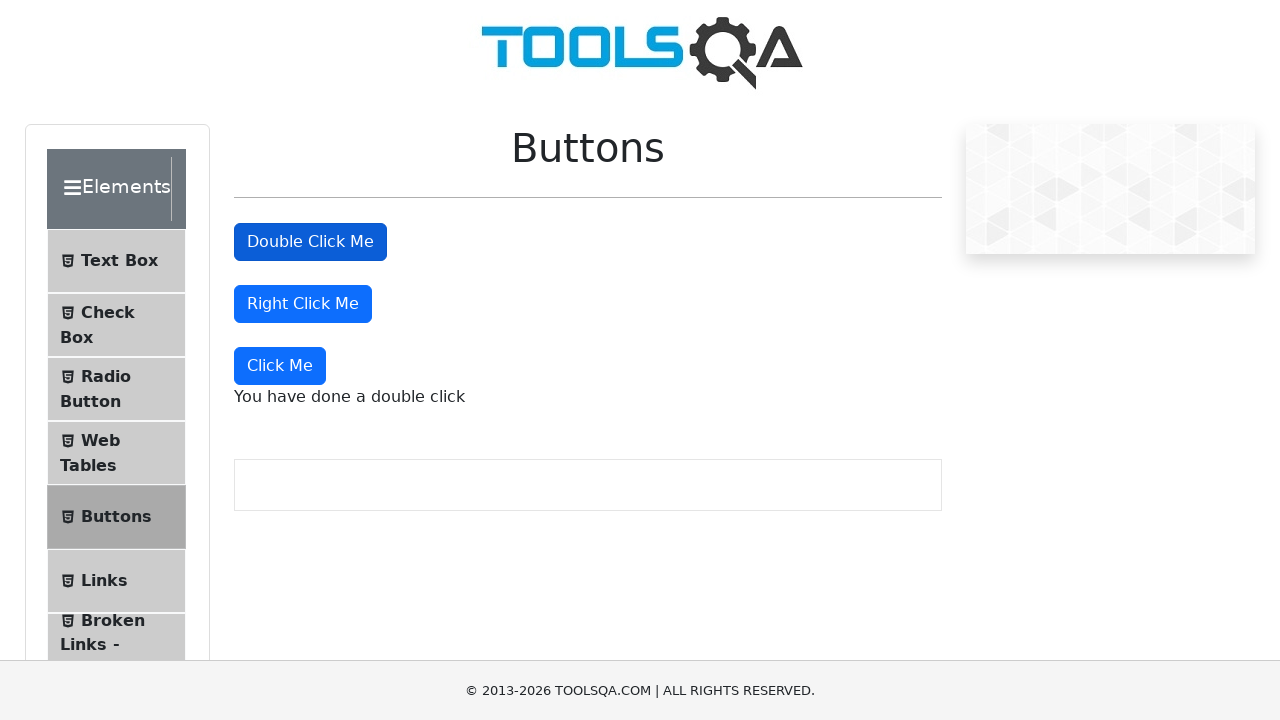

Right-clicked the right-click button at (303, 304) on #rightClickBtn
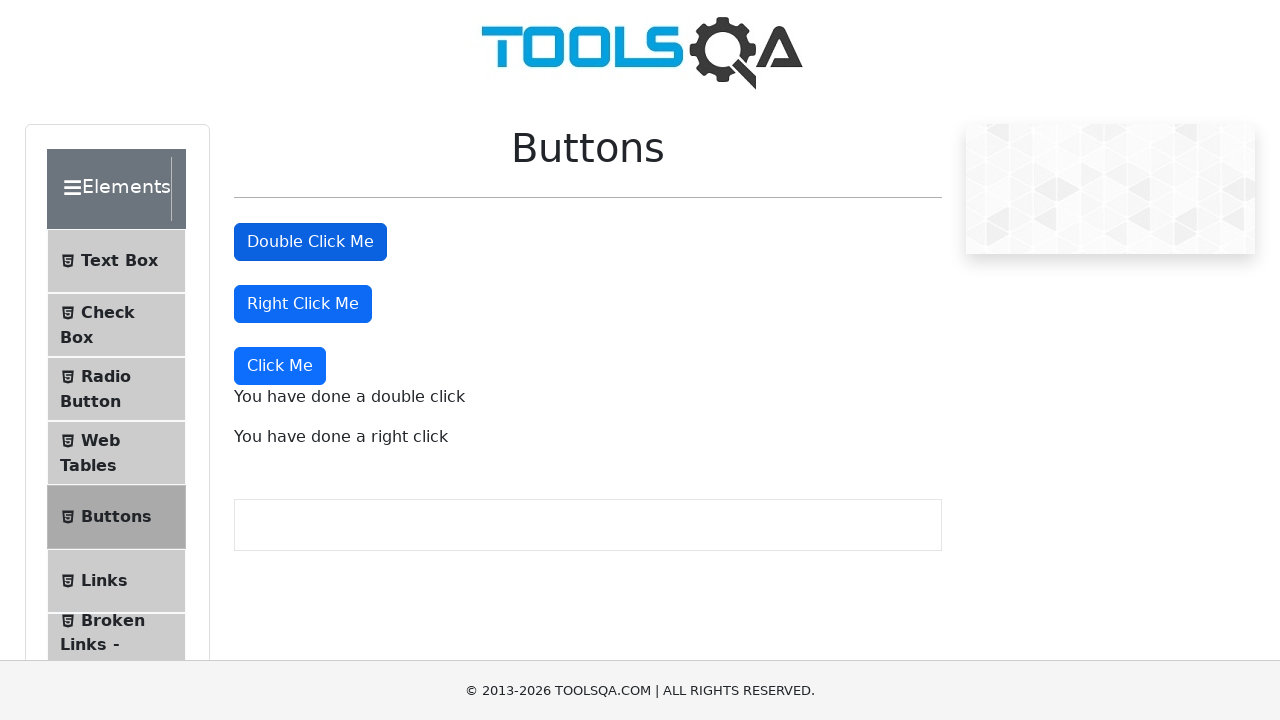

Verified right-click confirmation message appeared
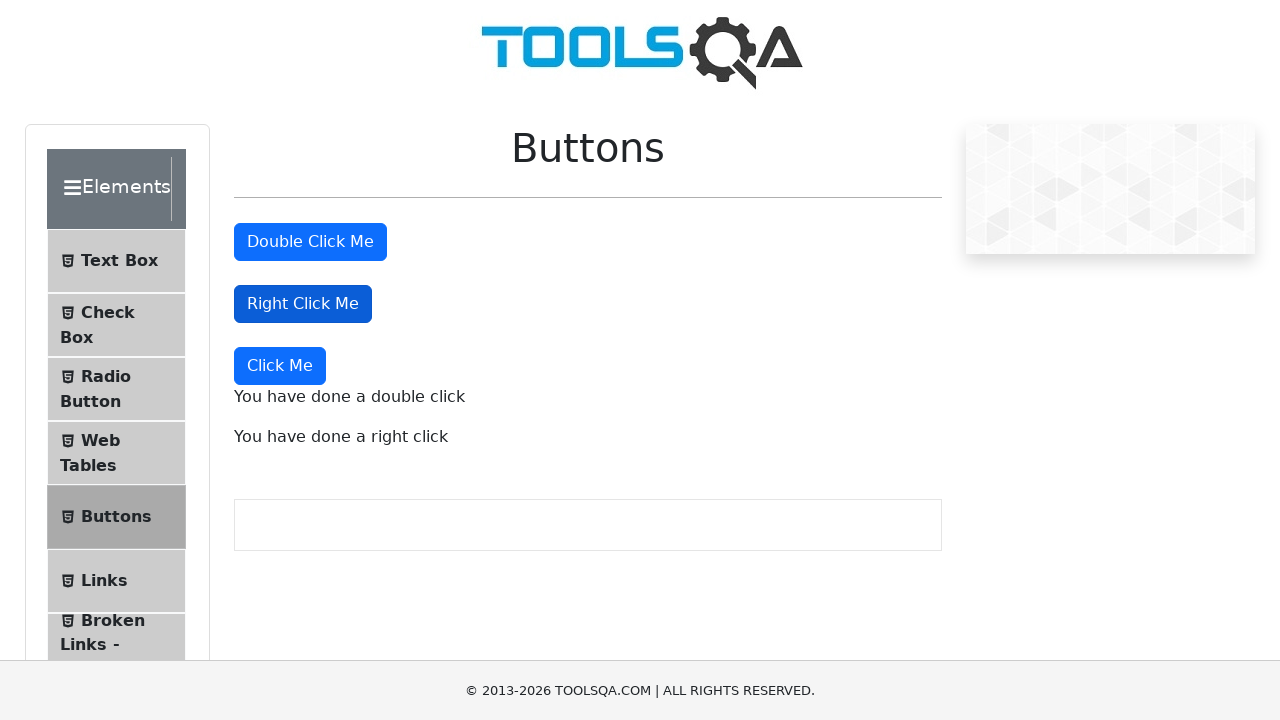

Clicked the 'Click Me' button for dynamic click action at (280, 366) on xpath=//button[text()='Click Me']
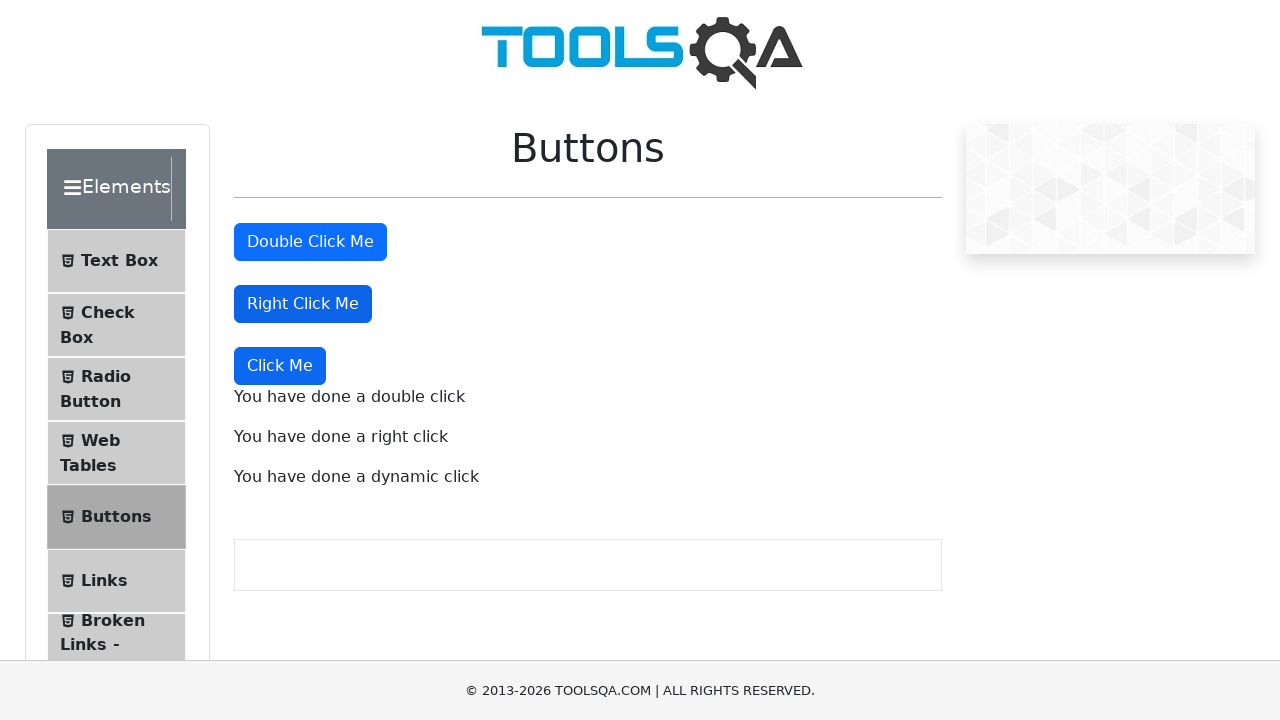

Verified dynamic-click confirmation message appeared
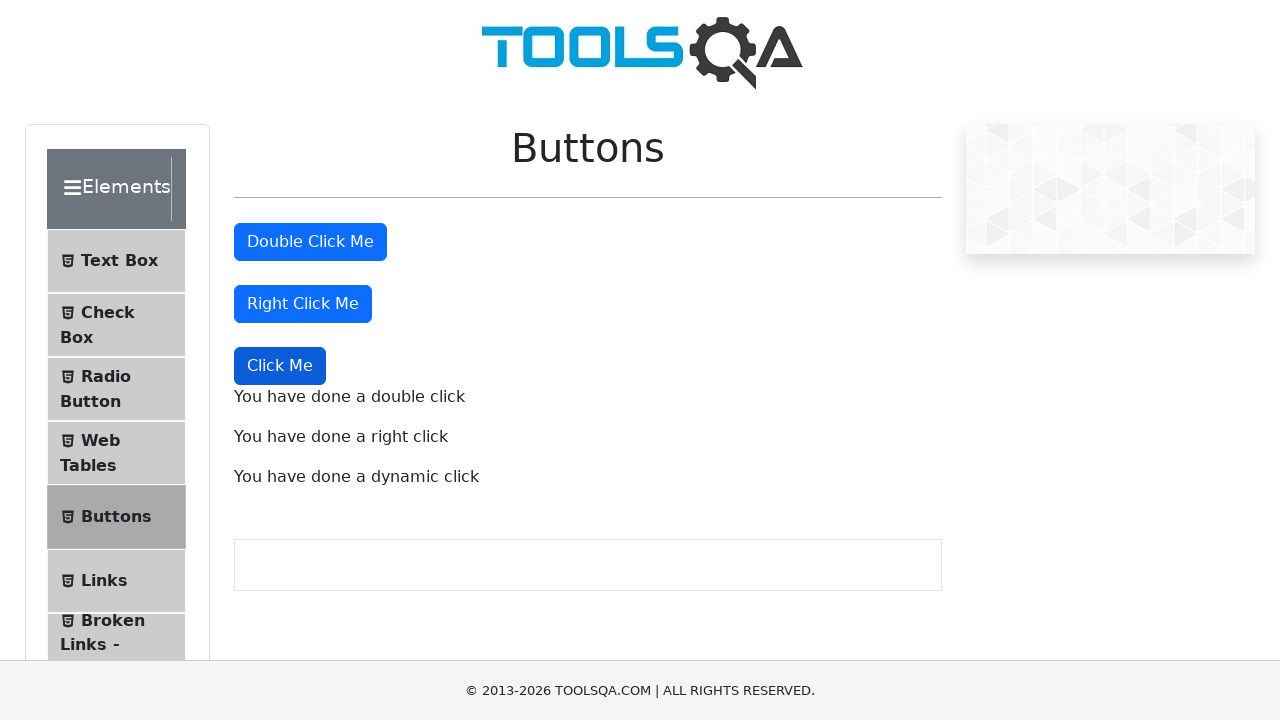

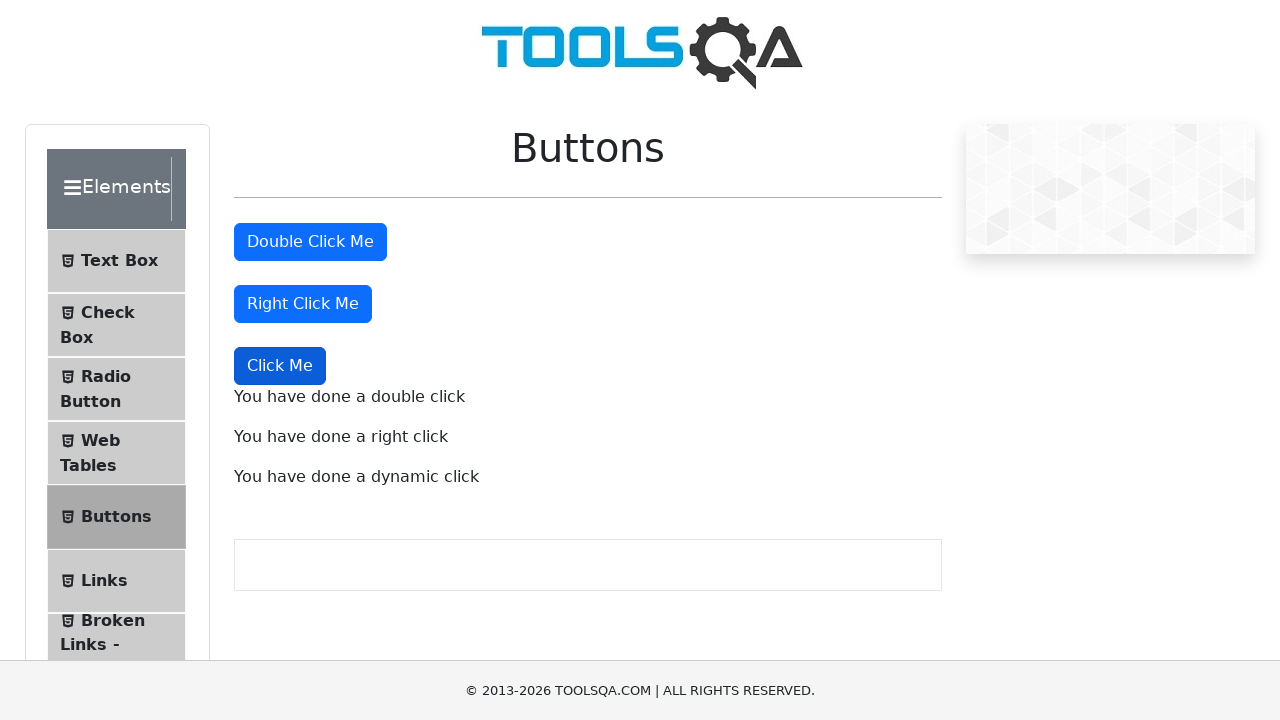